Tests opting out of A/B tests by forging an opt-out cookie on the target page, then refreshing to verify the opt-out takes effect

Starting URL: http://the-internet.herokuapp.com/abtest

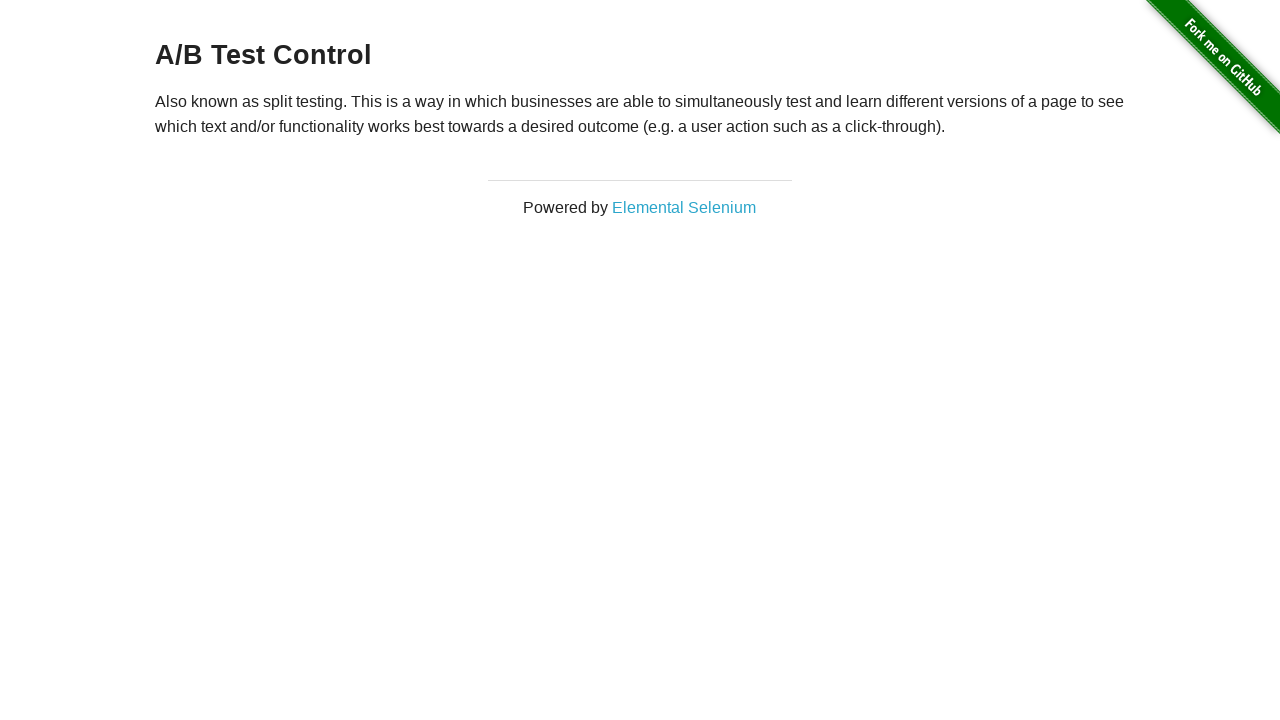

Retrieved initial heading text from A/B test page
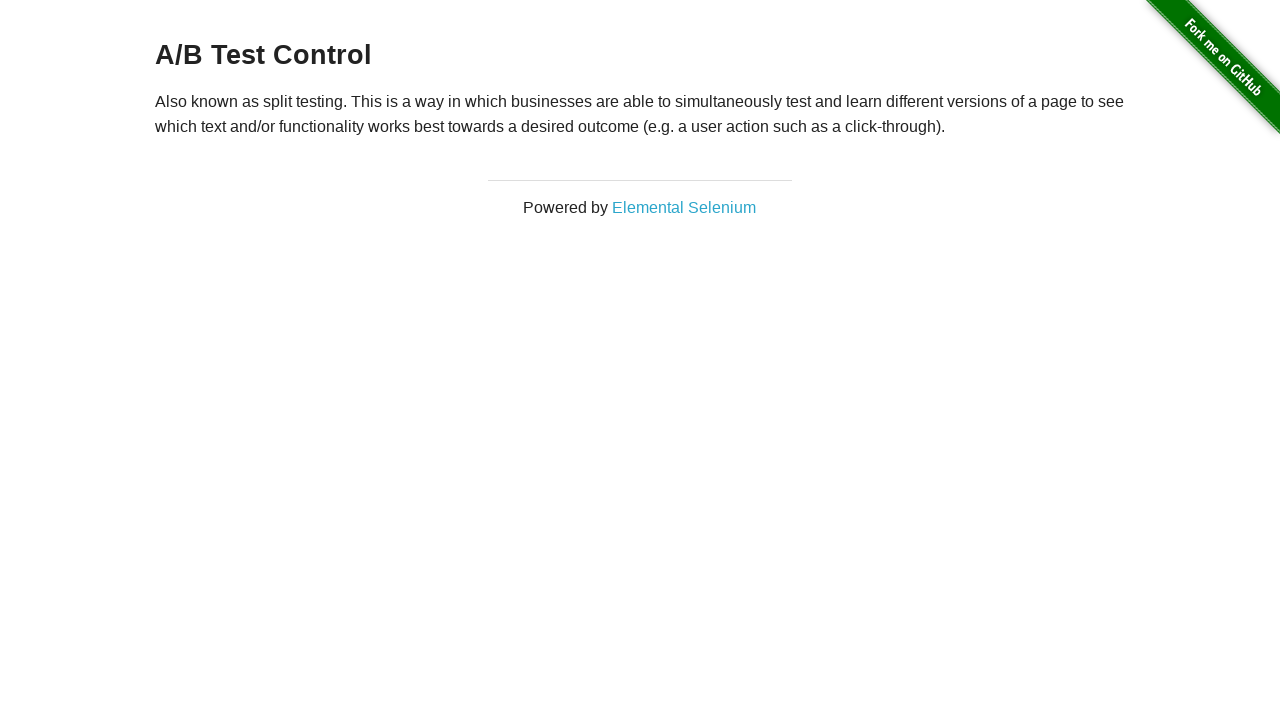

Verified initial heading shows either 'A/B Test Variation 1' or 'A/B Test Control'
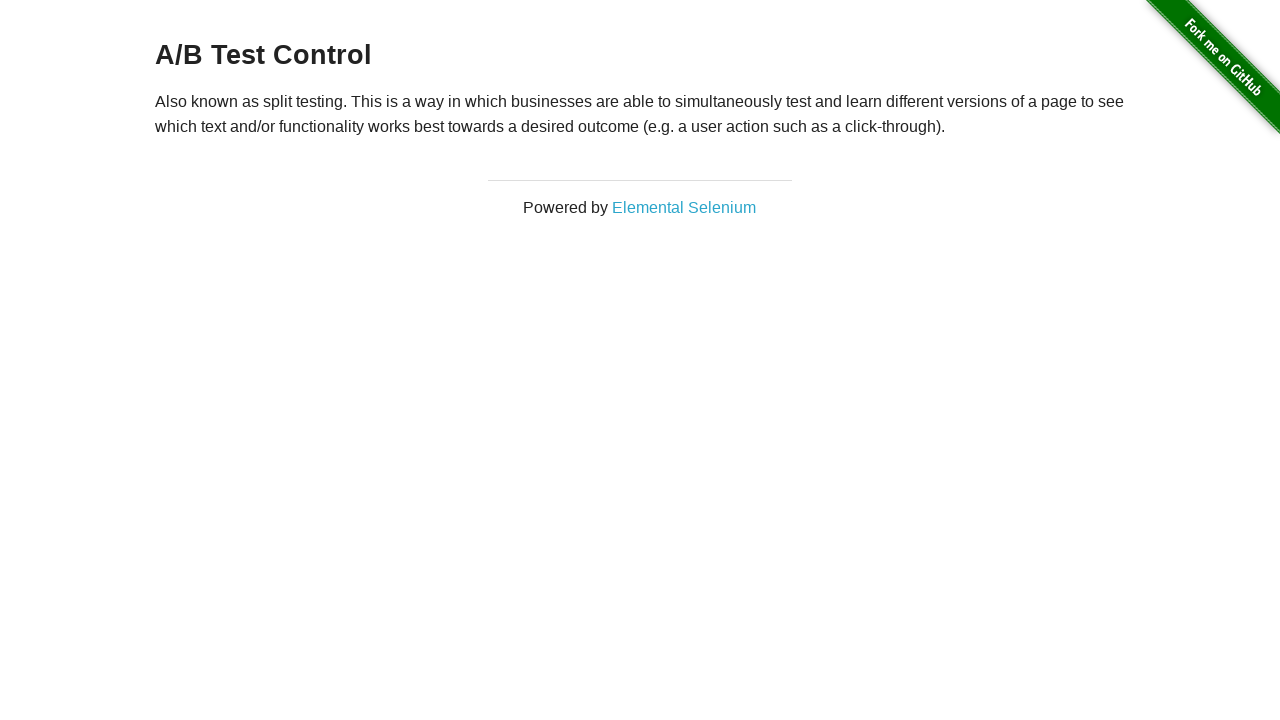

Added optimizelyOptOut cookie with value 'true' to forge opt-out
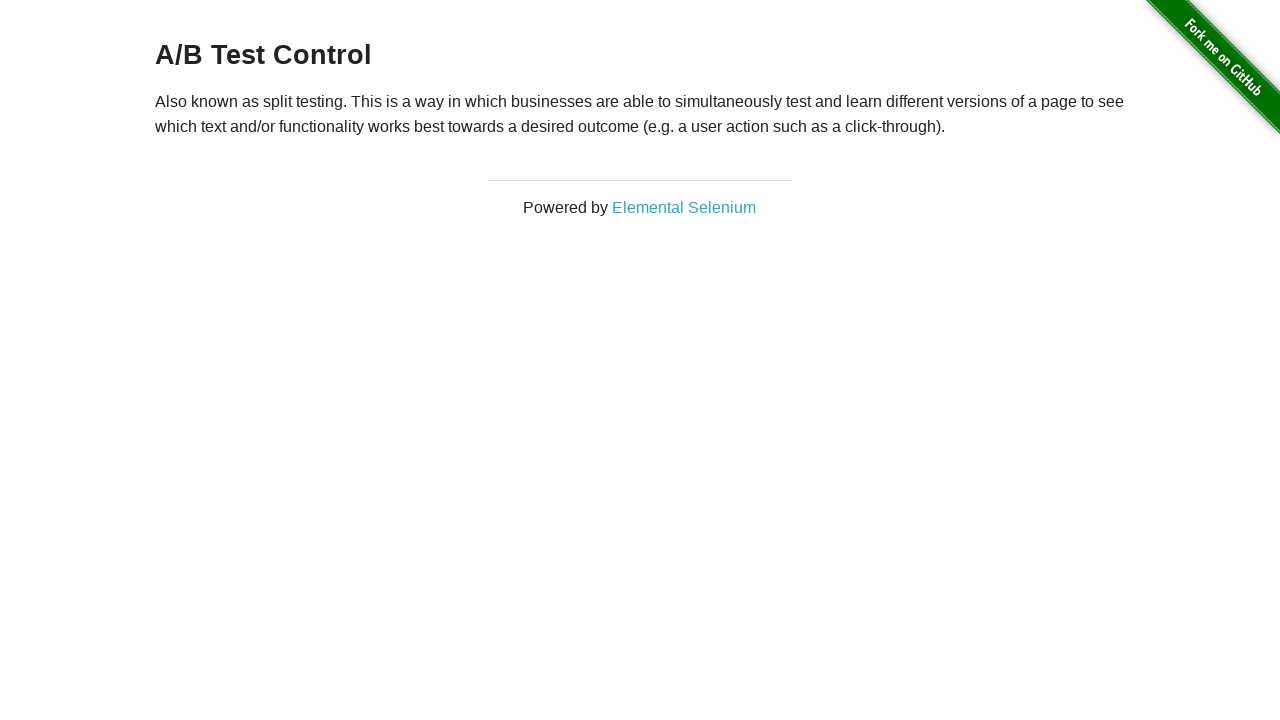

Refreshed page to apply the opt-out cookie
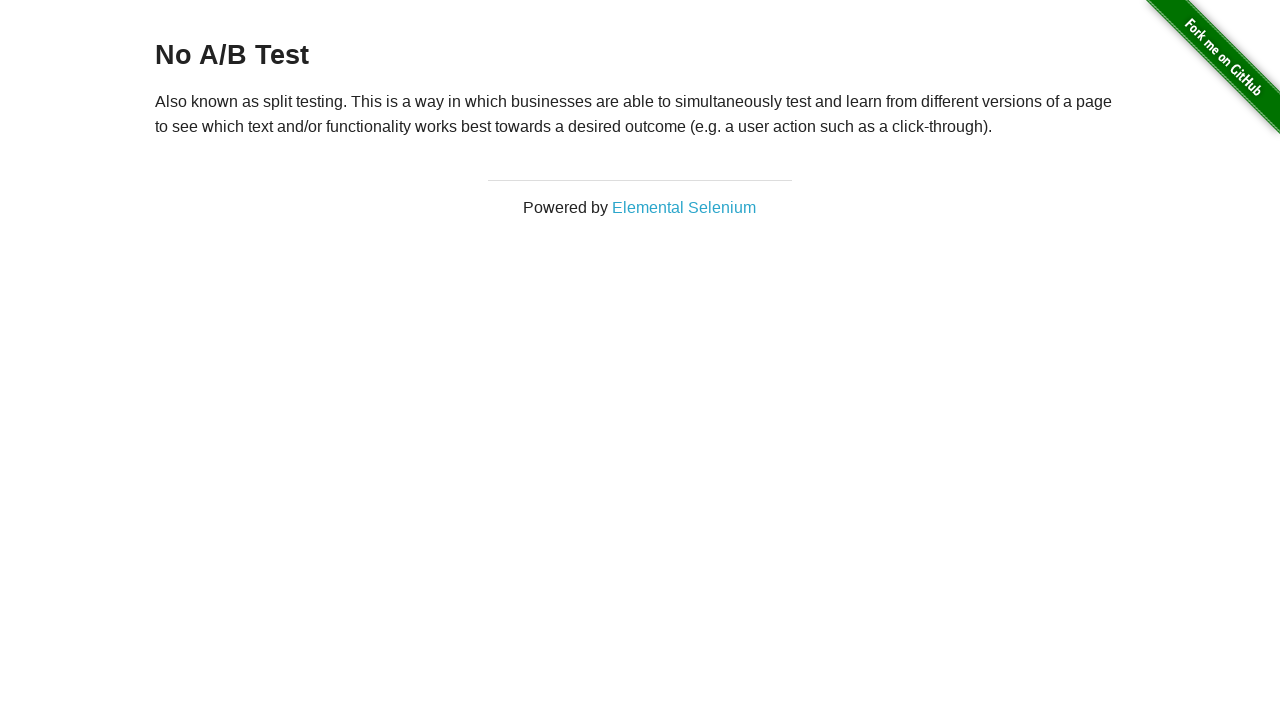

Retrieved heading text after page refresh
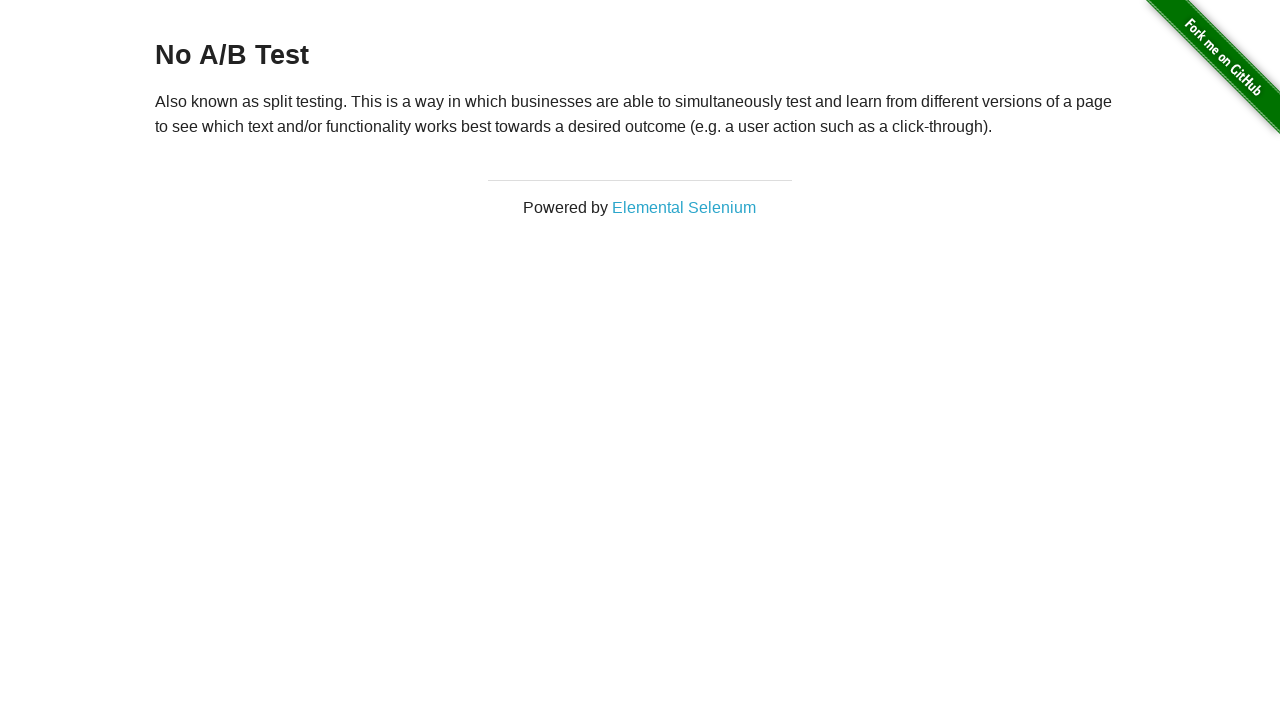

Verified opt-out was successful - heading shows 'No A/B Test'
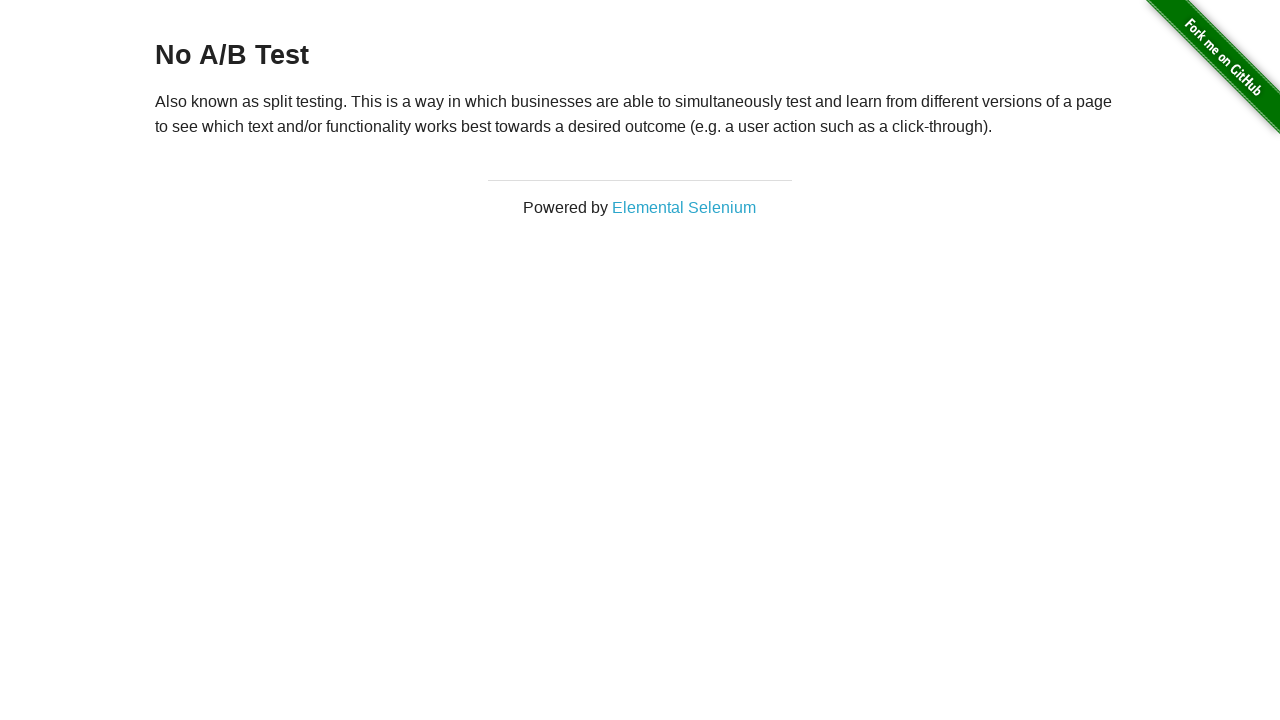

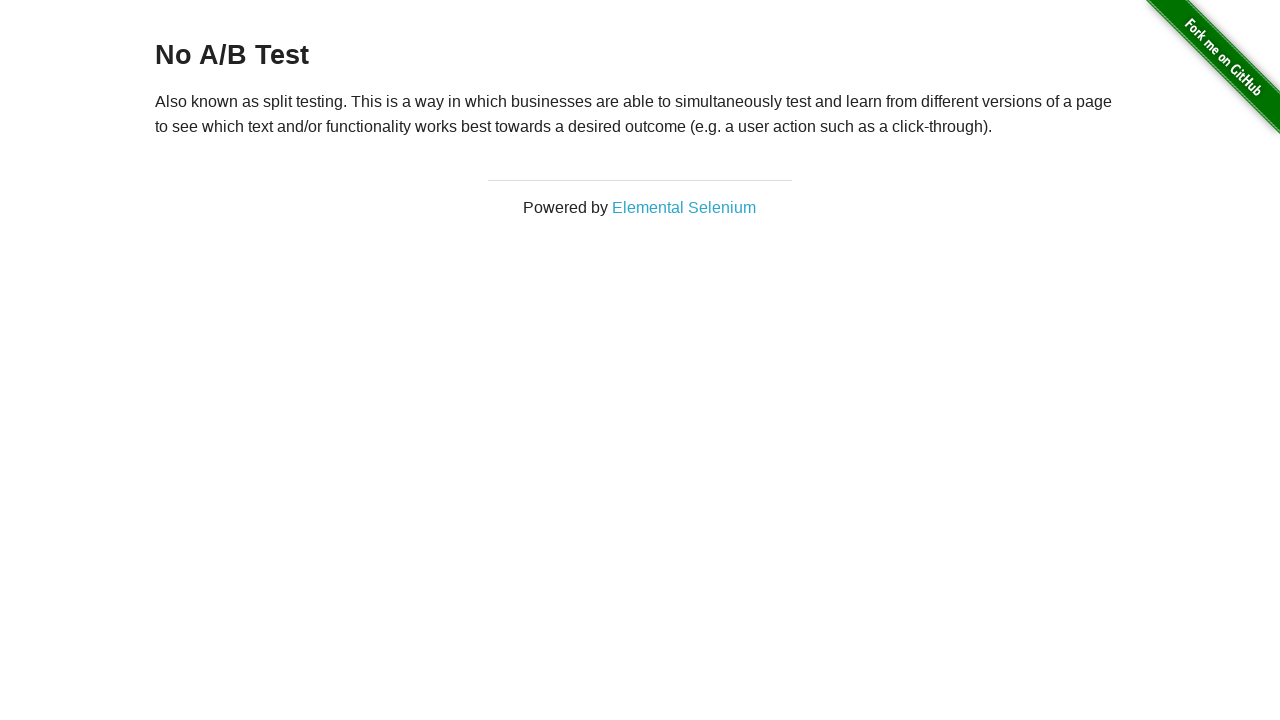